Navigates to ilovepdf Word to PDF conversion page and clicks on the file upload button to initiate file selection

Starting URL: https://www.ilovepdf.com/word_to_pdf

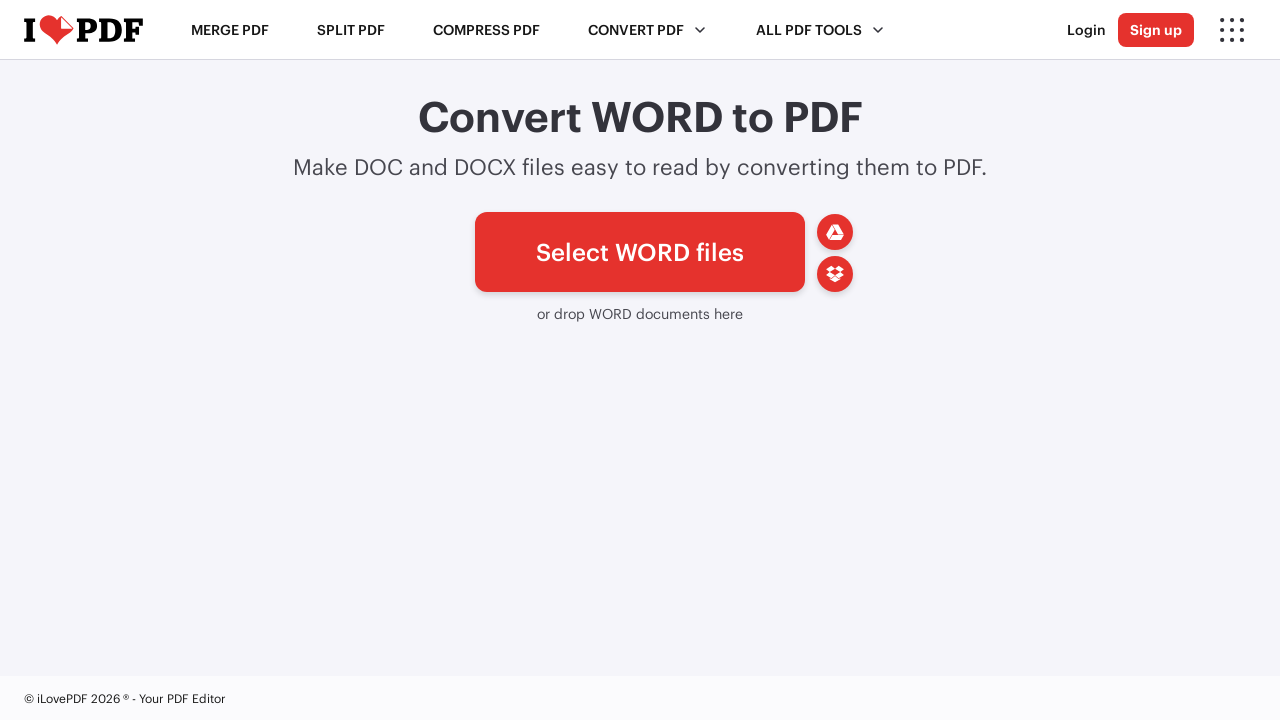

Navigated to ilovepdf Word to PDF conversion page
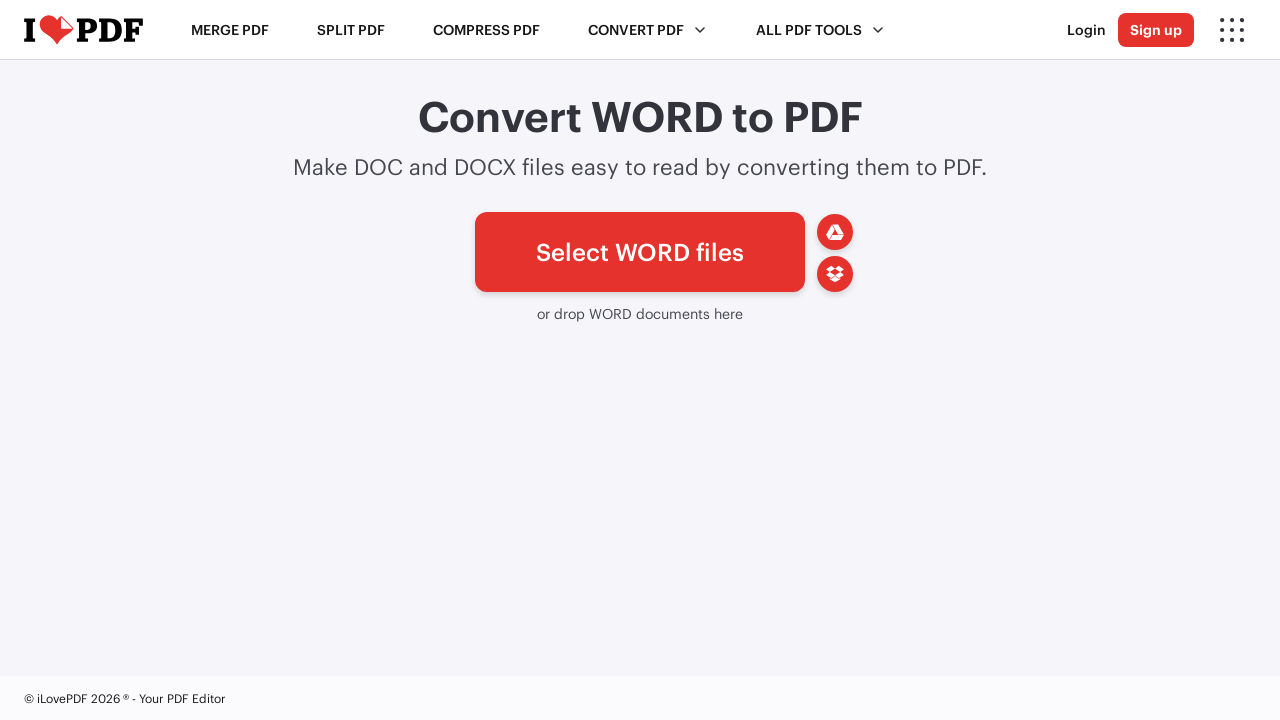

Clicked on the file upload button to initiate file selection at (640, 252) on a#pickfiles
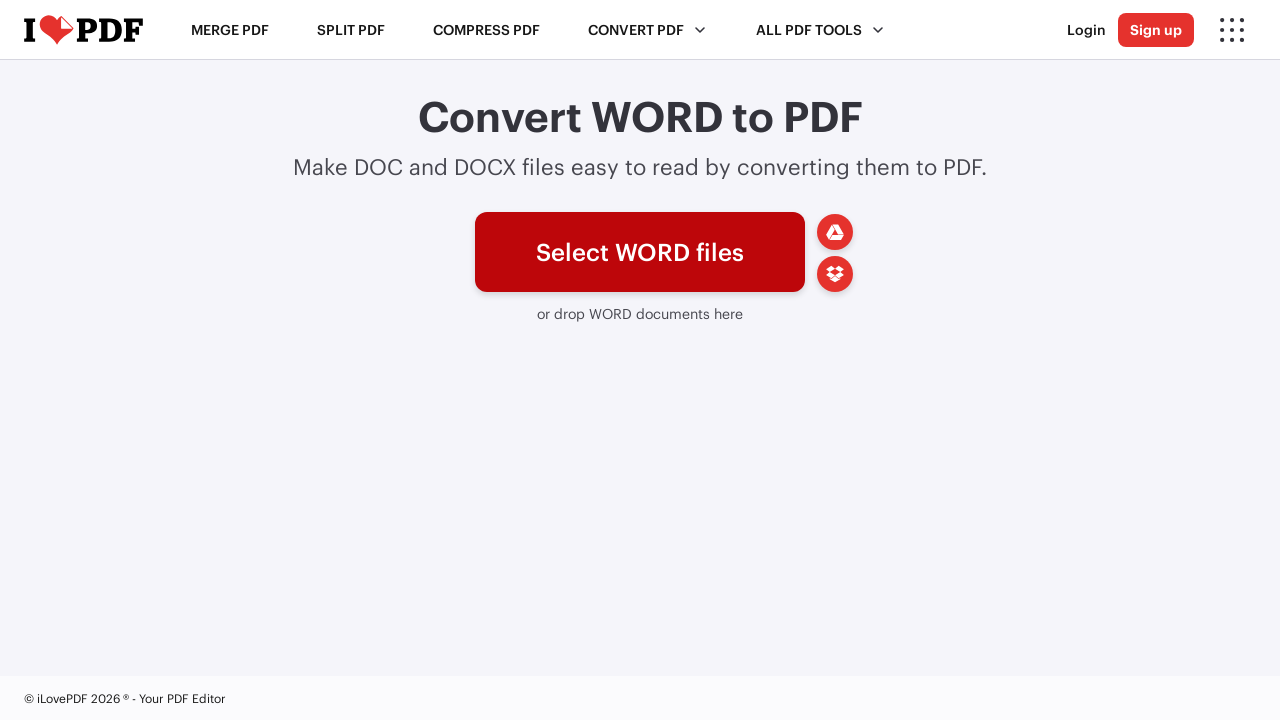

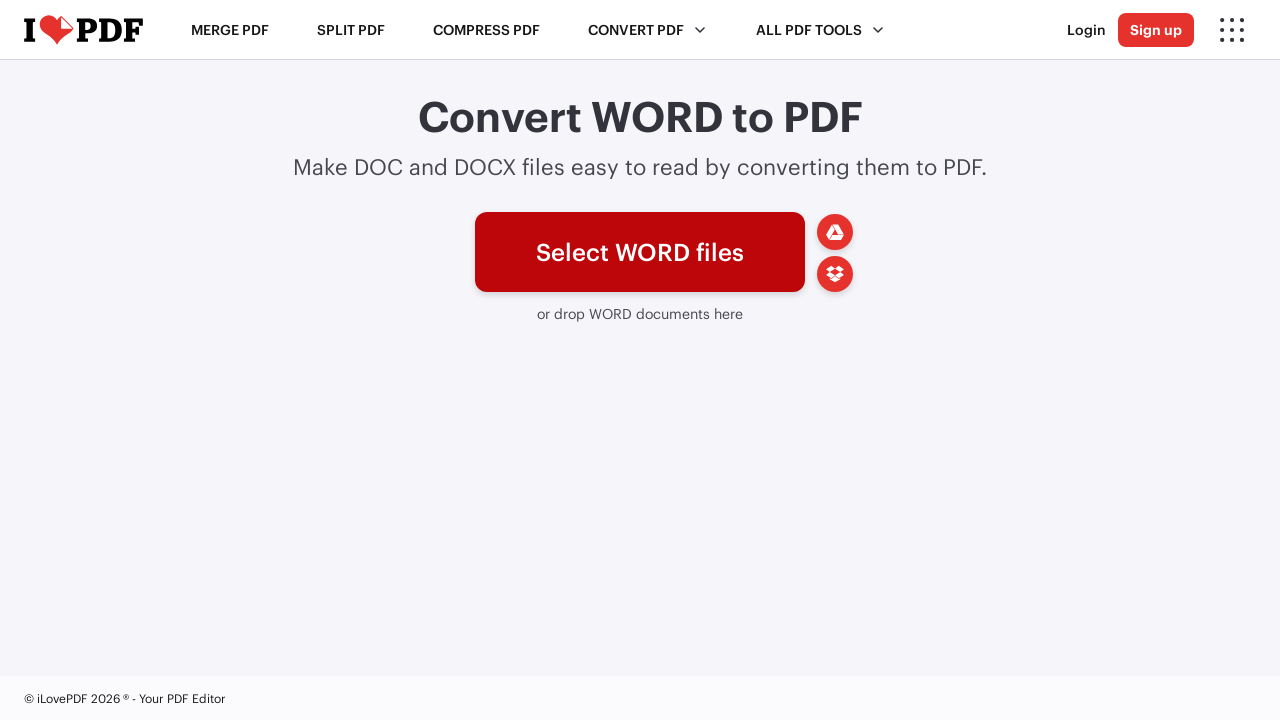